Navigates to the League of Legends Spanish/Mexican homepage and waits for the page to fully load.

Starting URL: https://www.leagueoflegends.com/es-mx/

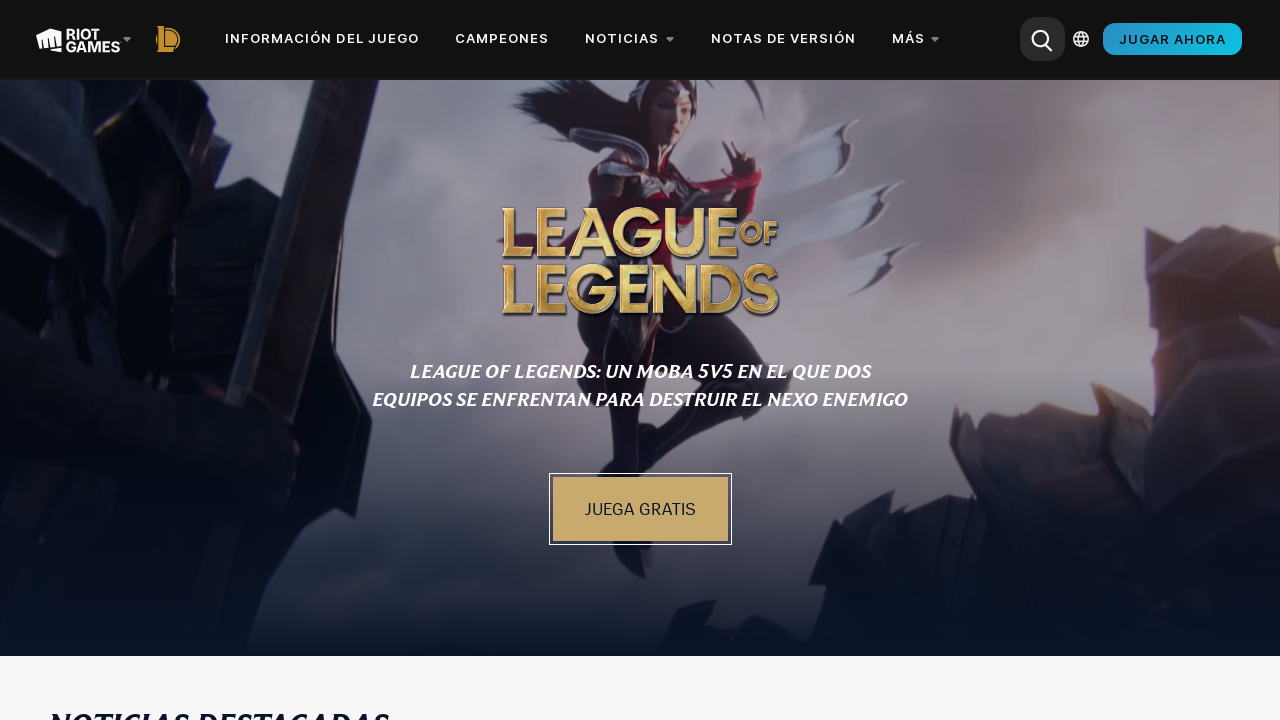

Navigated to League of Legends Spanish/Mexican homepage
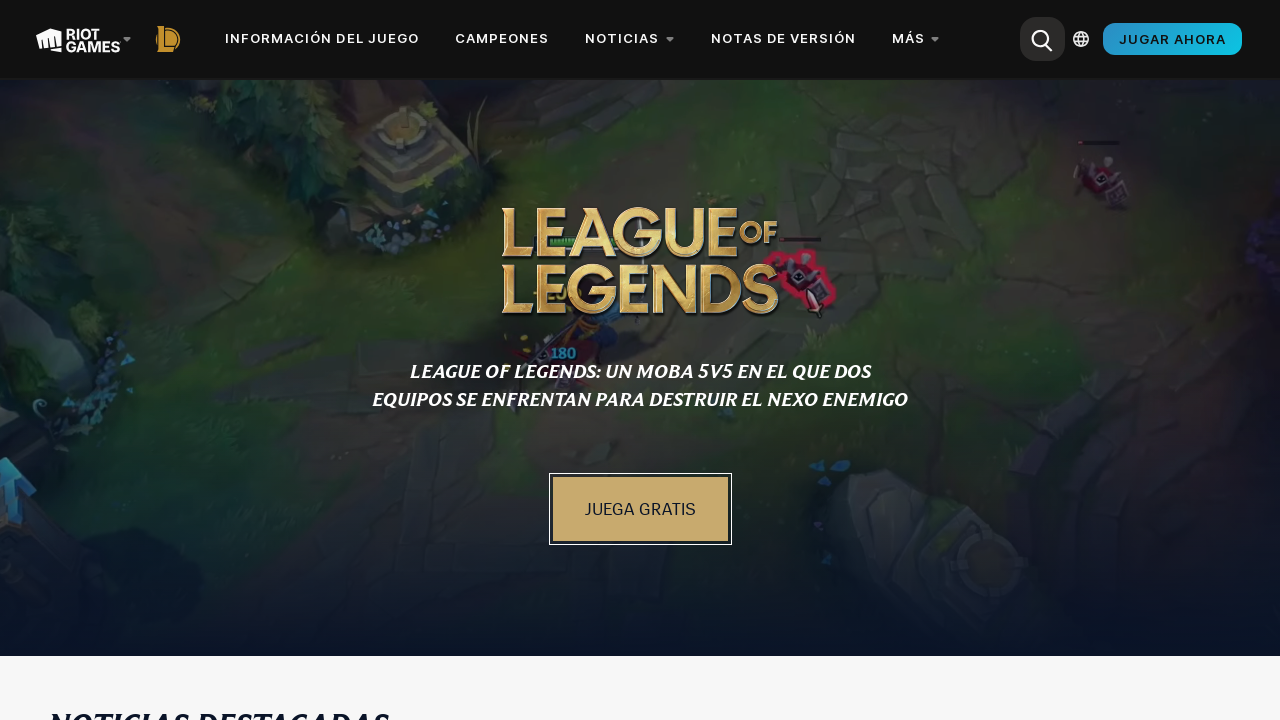

Page fully loaded - network idle state reached
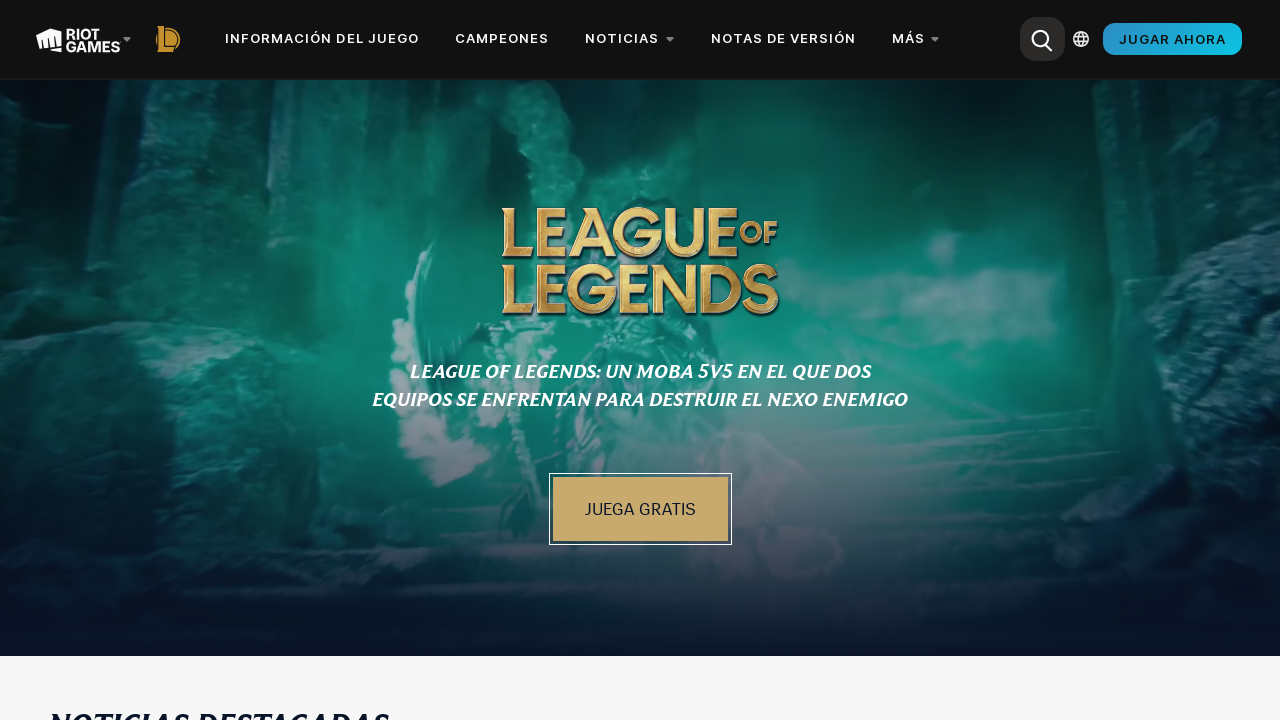

Main page content is visible
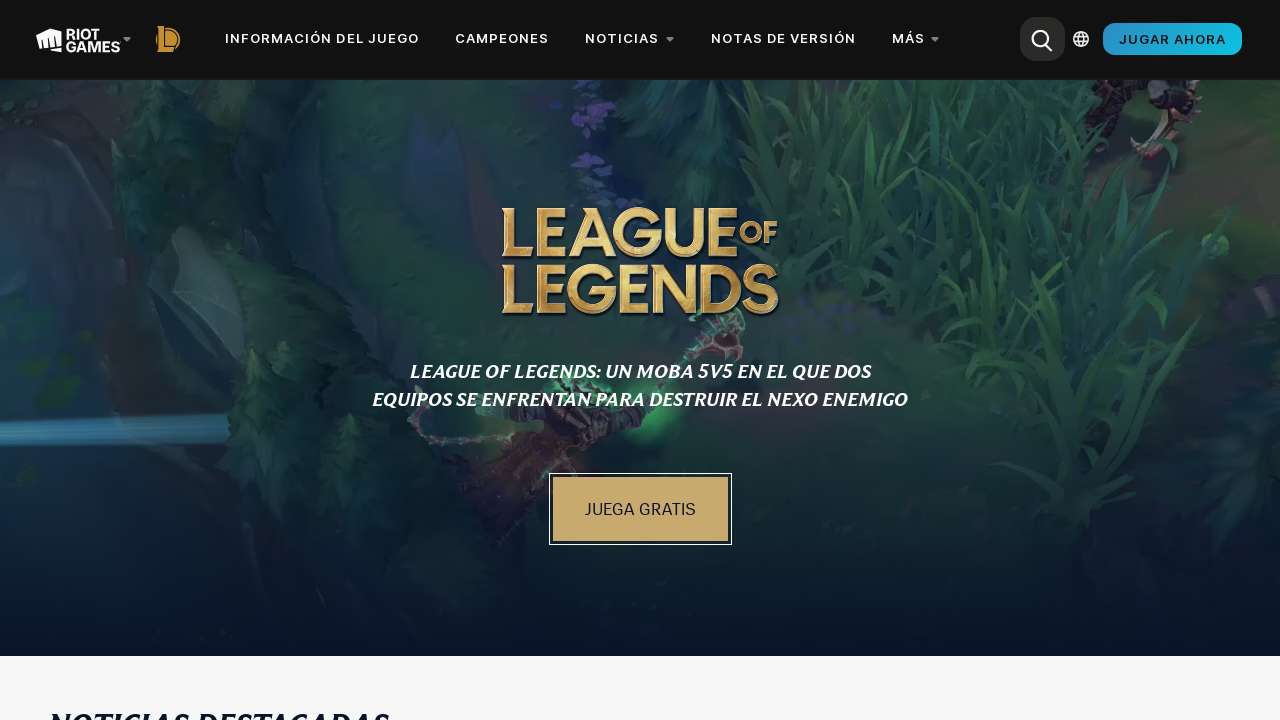

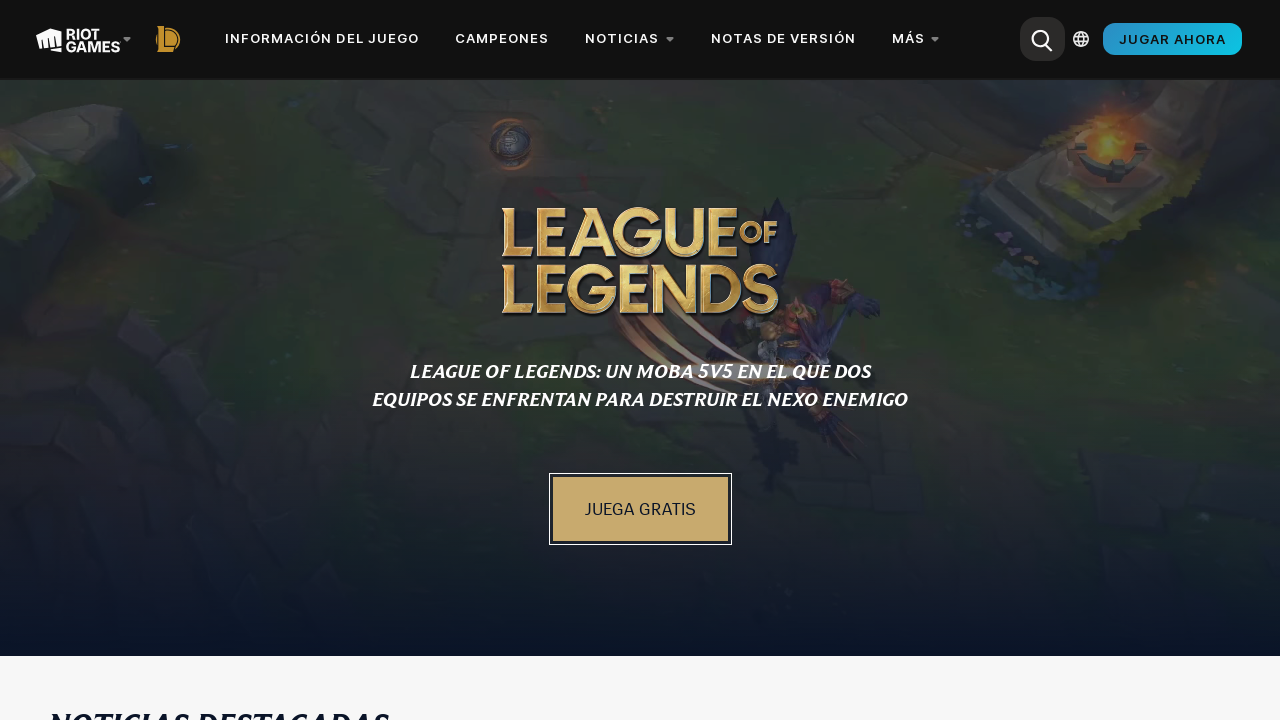